Tests filtering to display only active (non-completed) items

Starting URL: https://demo.playwright.dev/todomvc

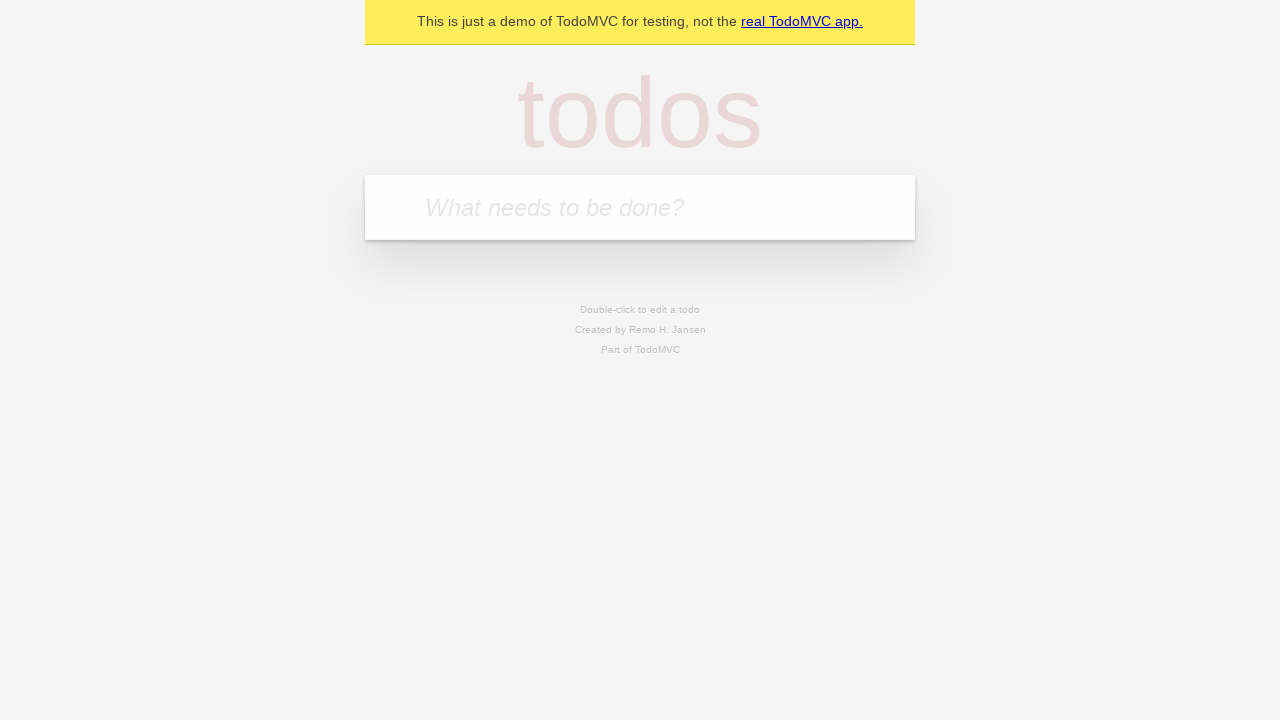

Filled todo input with 'buy some cheese' on internal:attr=[placeholder="What needs to be done?"i]
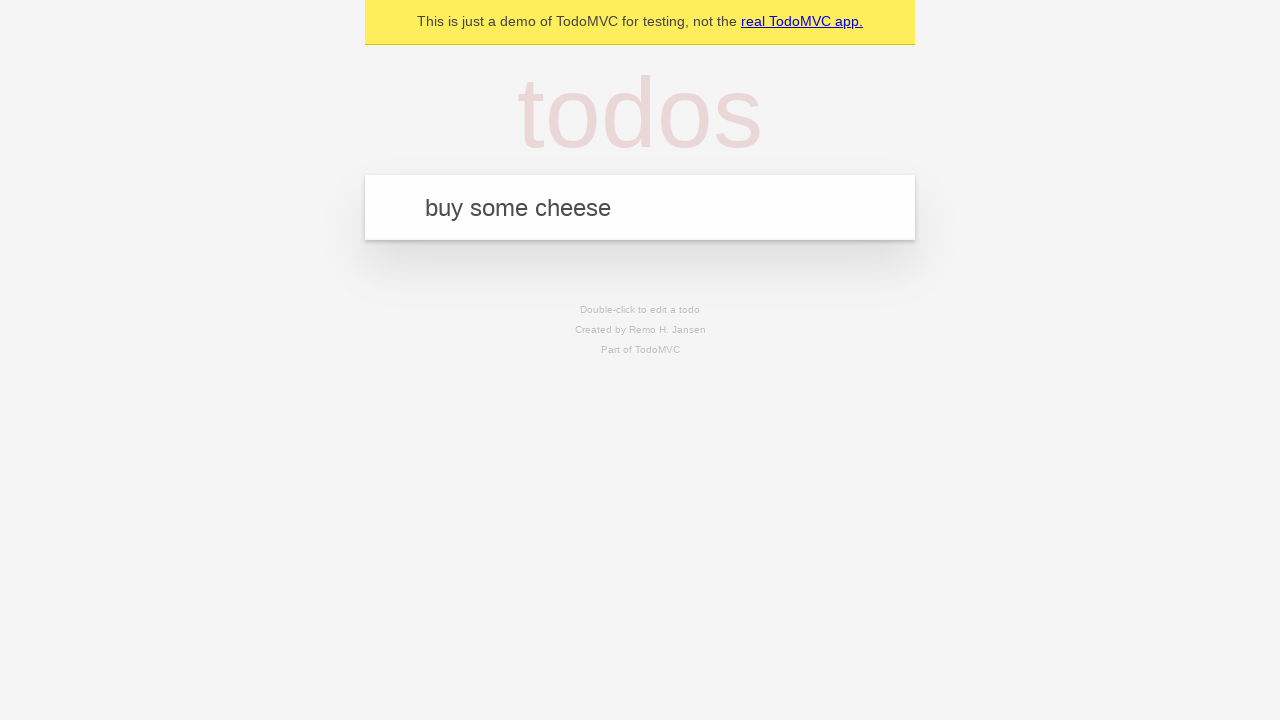

Pressed Enter to add first todo on internal:attr=[placeholder="What needs to be done?"i]
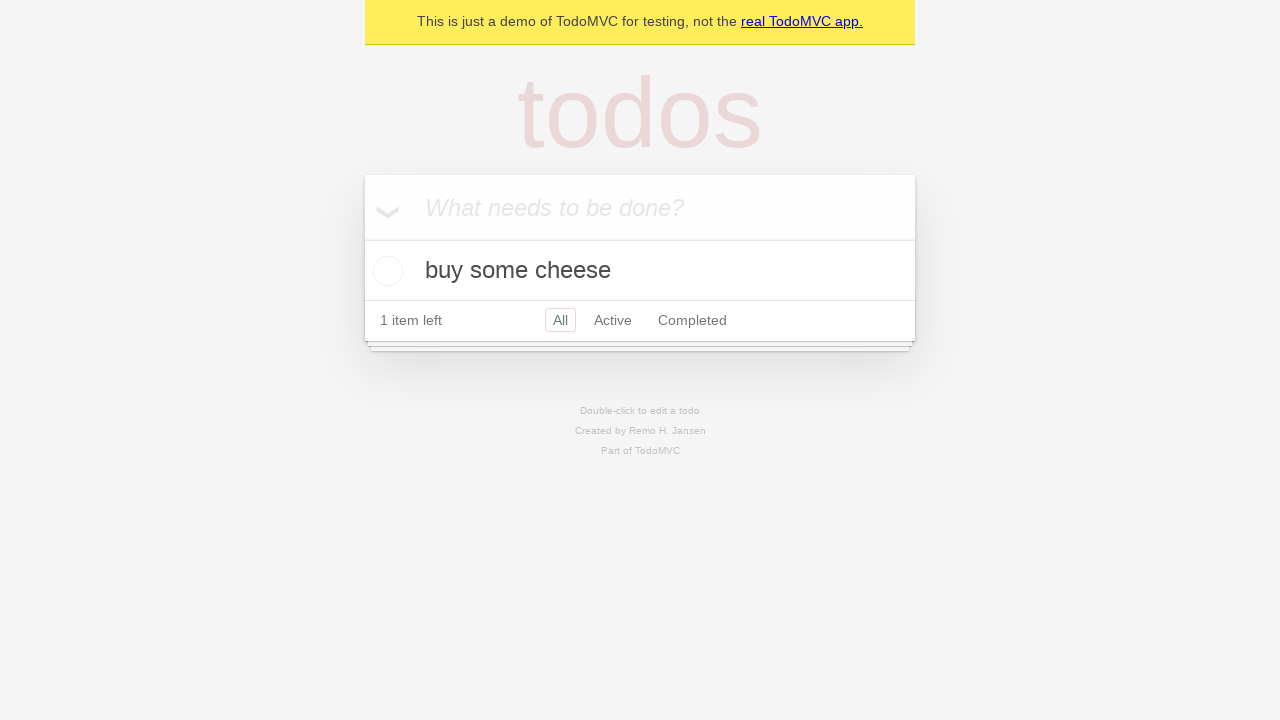

Filled todo input with 'feed the cat' on internal:attr=[placeholder="What needs to be done?"i]
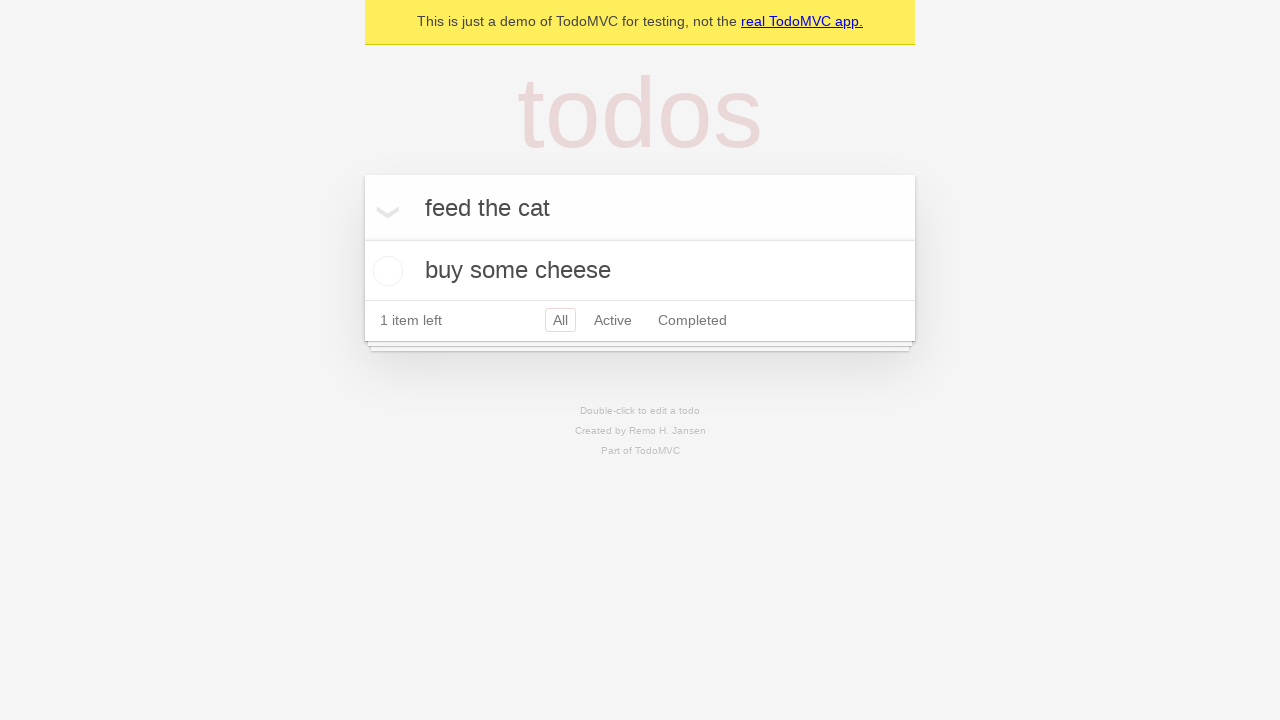

Pressed Enter to add second todo on internal:attr=[placeholder="What needs to be done?"i]
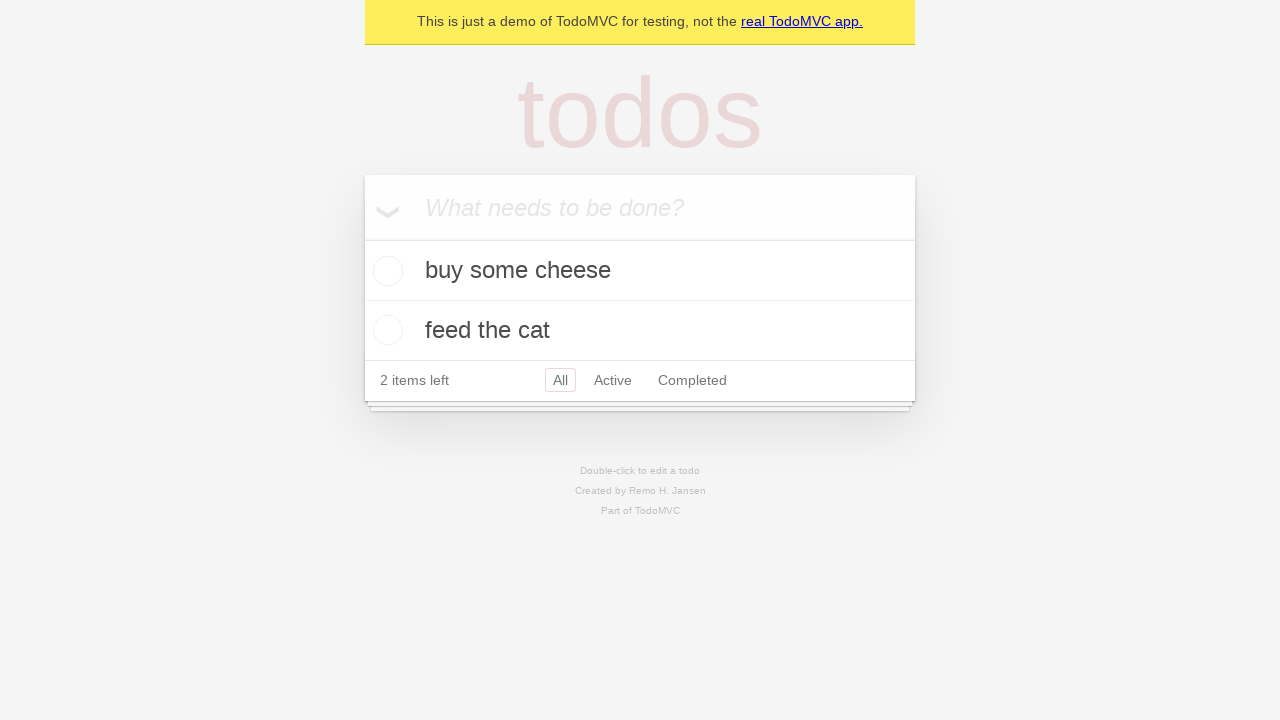

Filled todo input with 'book a doctors appointment' on internal:attr=[placeholder="What needs to be done?"i]
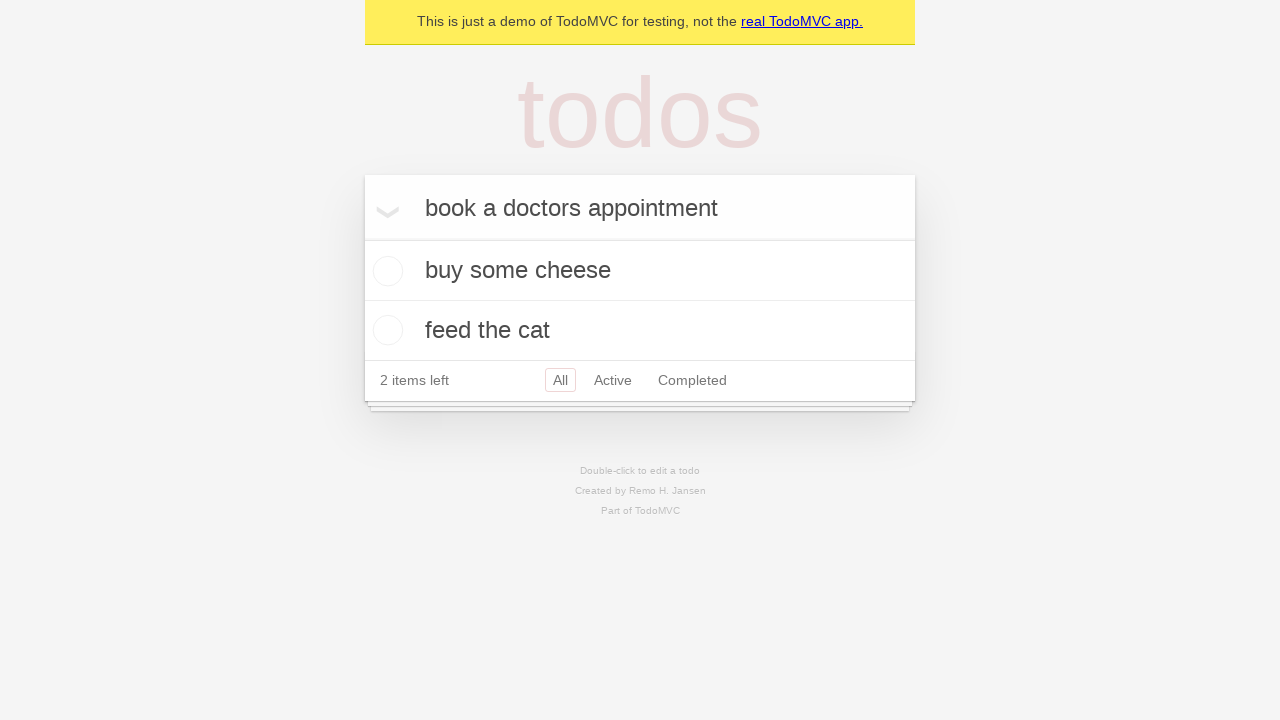

Pressed Enter to add third todo on internal:attr=[placeholder="What needs to be done?"i]
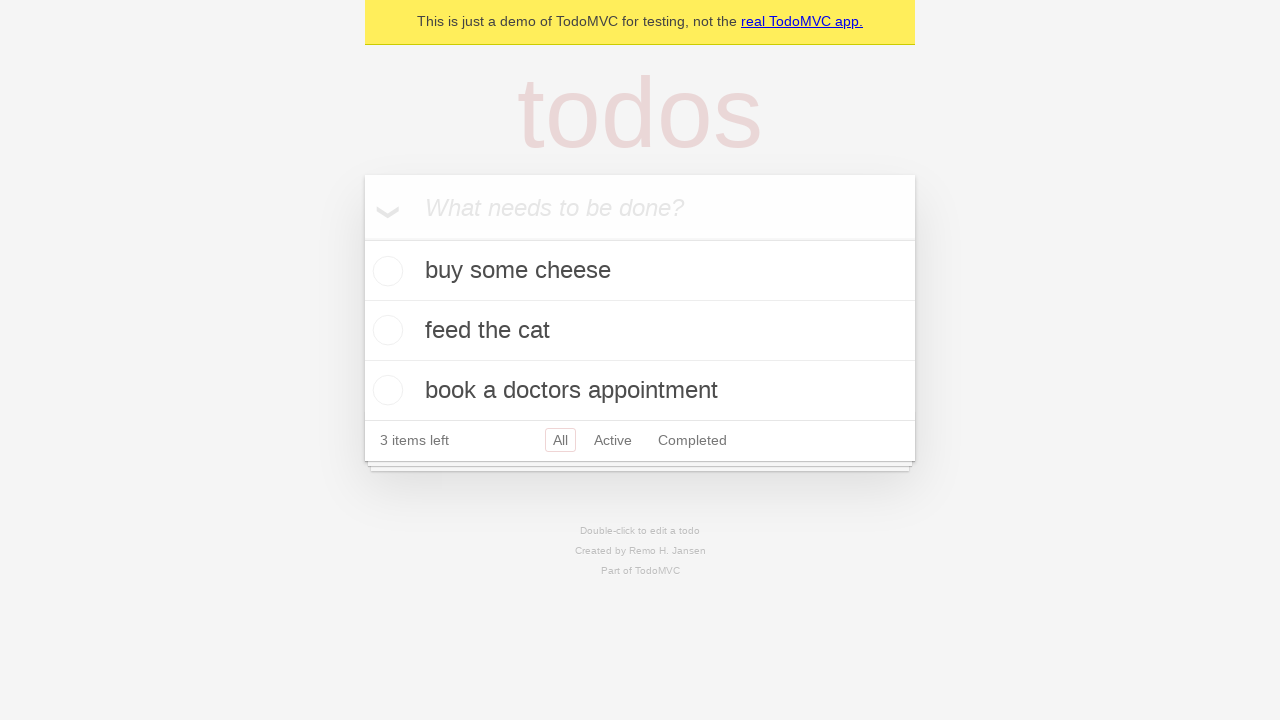

Checked the second todo item to mark it as completed at (385, 330) on internal:testid=[data-testid="todo-item"s] >> nth=1 >> internal:role=checkbox
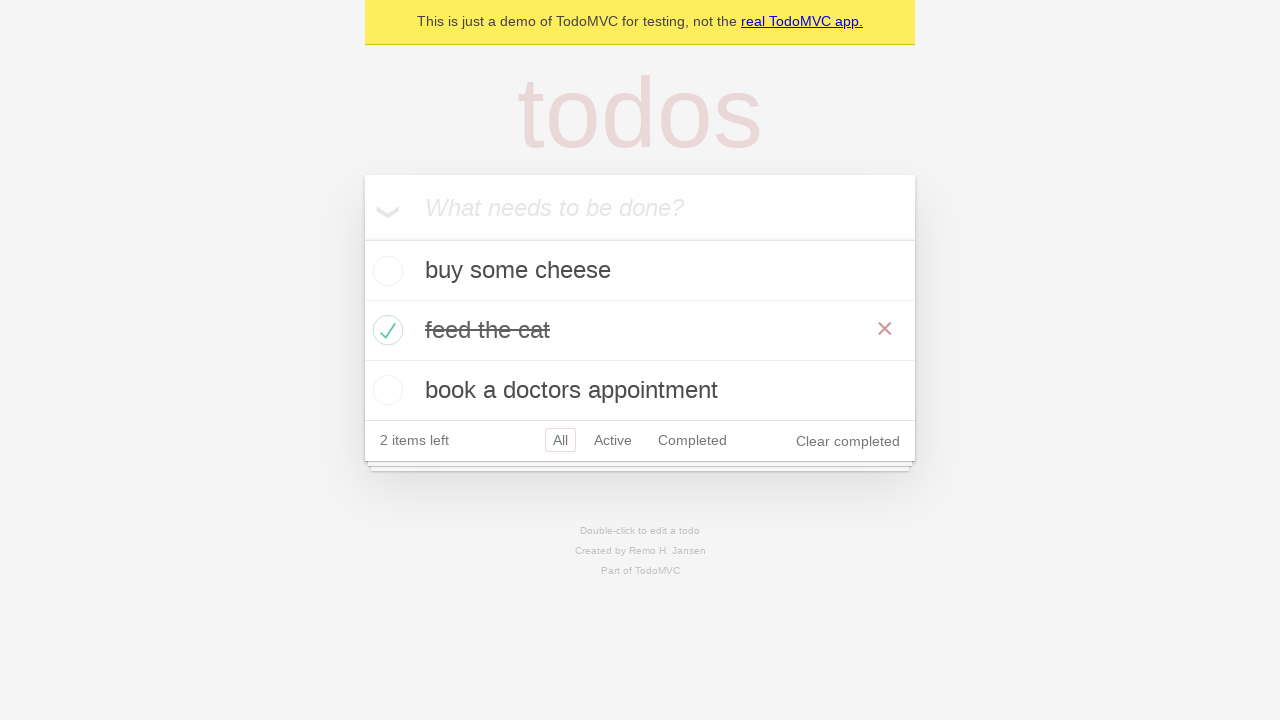

Clicked Active filter to display only active (non-completed) items at (613, 440) on internal:role=link[name="Active"i]
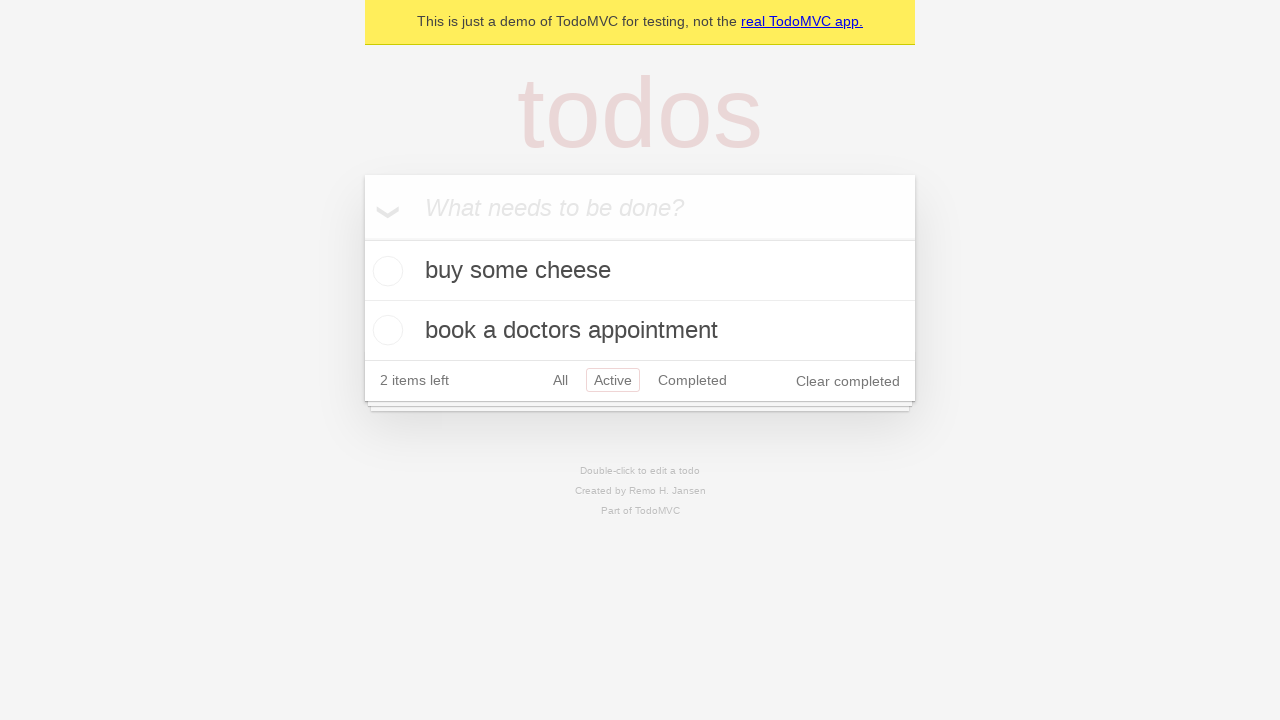

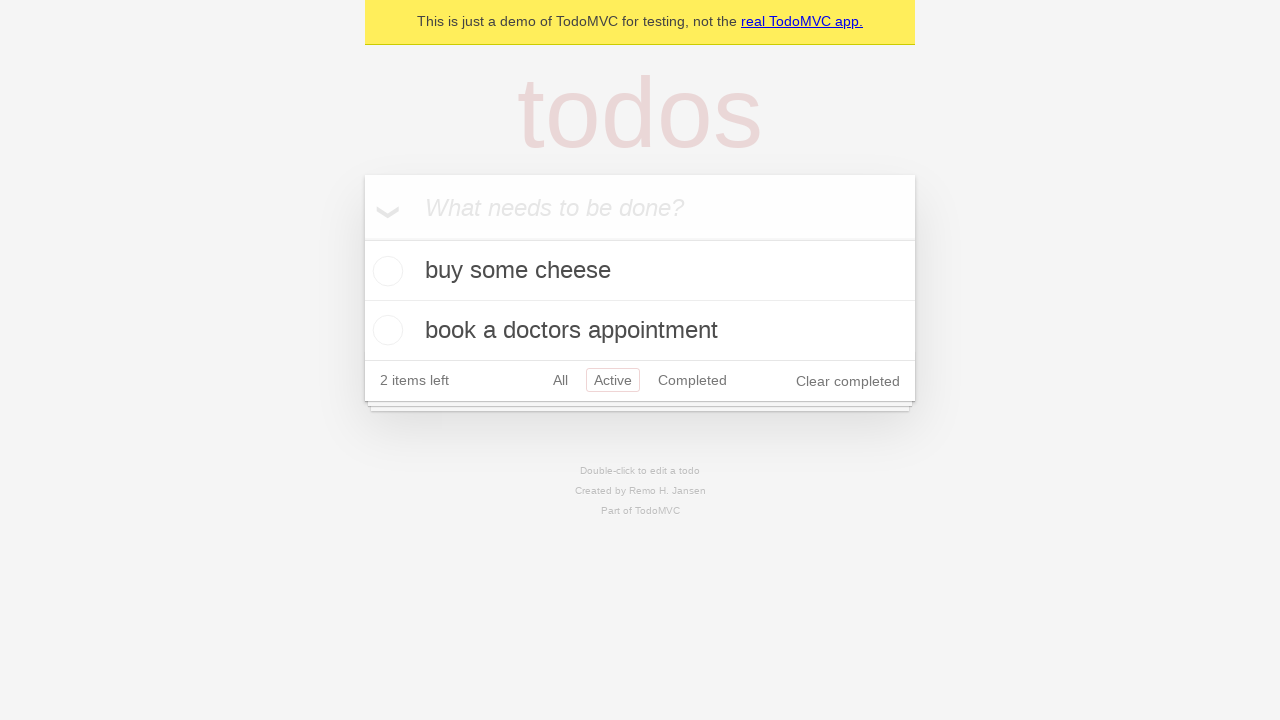